Tests clicking a button with a dynamic ID multiple times to verify the button can be reliably located by its text content regardless of changing IDs

Starting URL: http://uitestingplayground.com/dynamicid

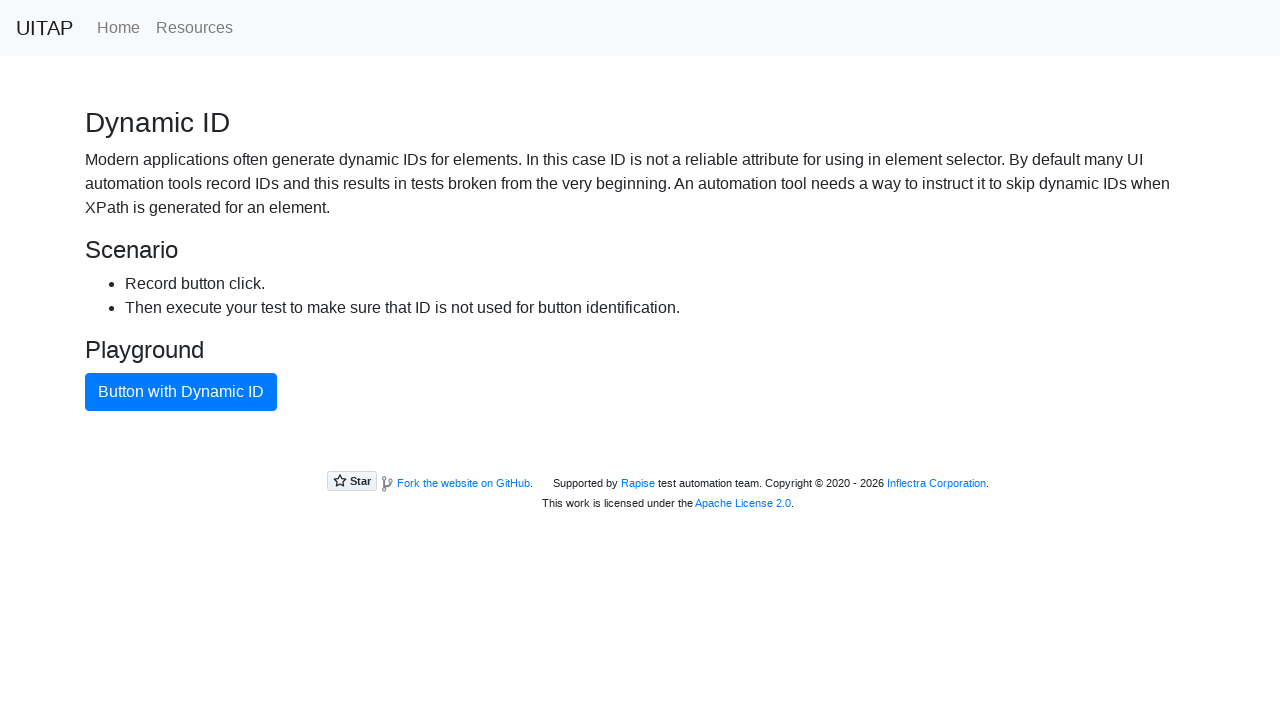

Clicked button with dynamic ID (first click) at (181, 392) on xpath=//button[text()='Button with Dynamic ID']
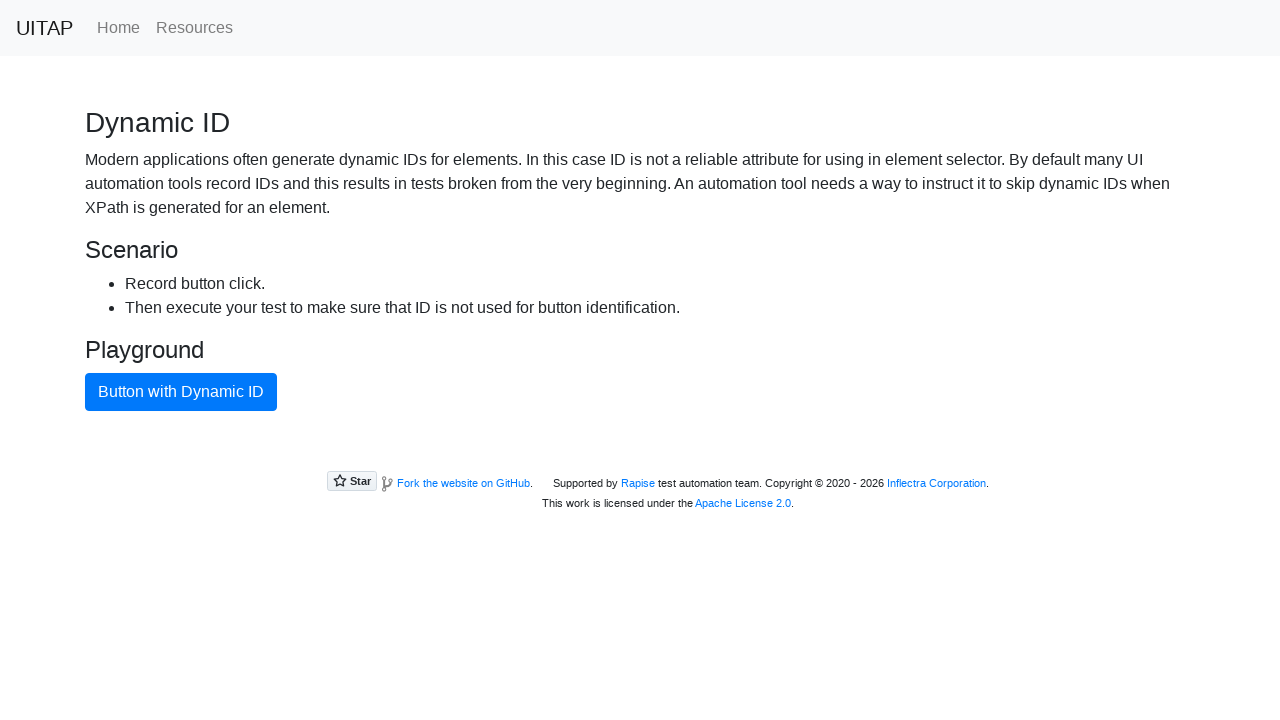

Clicked button with dynamic ID again to verify reliable location by text content at (181, 392) on xpath=//button[text()='Button with Dynamic ID']
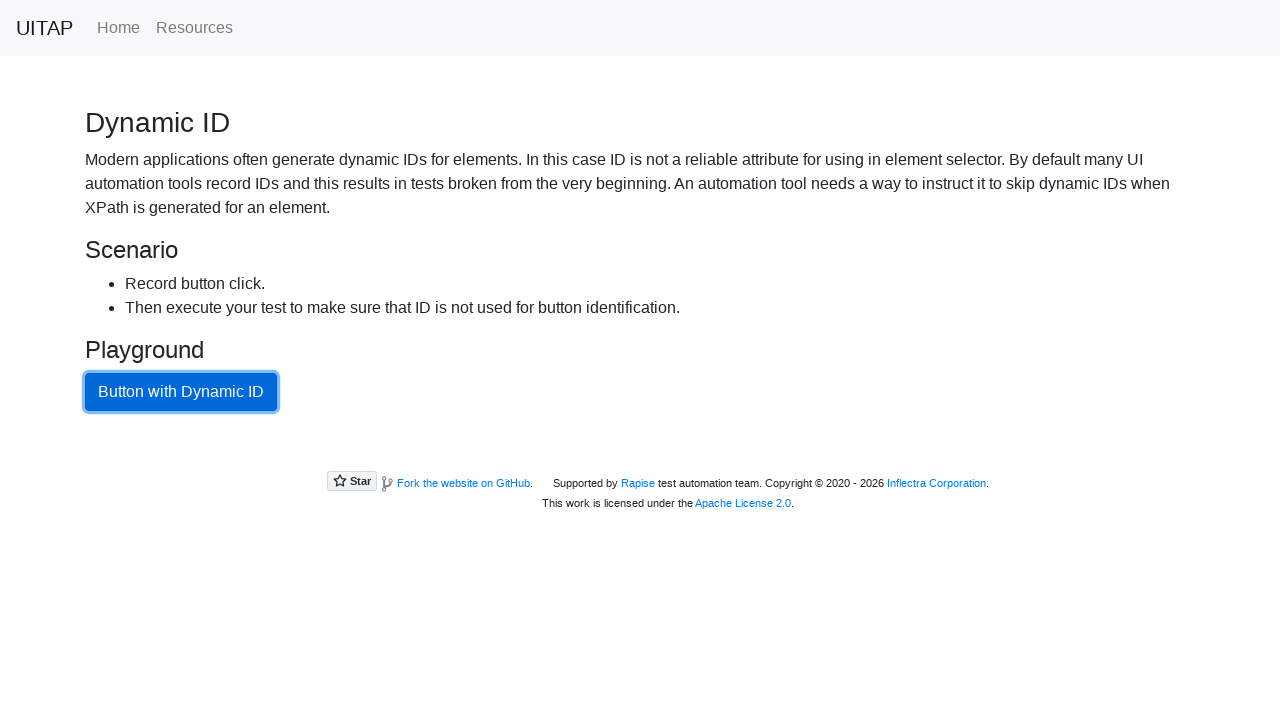

Clicked button with dynamic ID again to verify reliable location by text content at (181, 392) on xpath=//button[text()='Button with Dynamic ID']
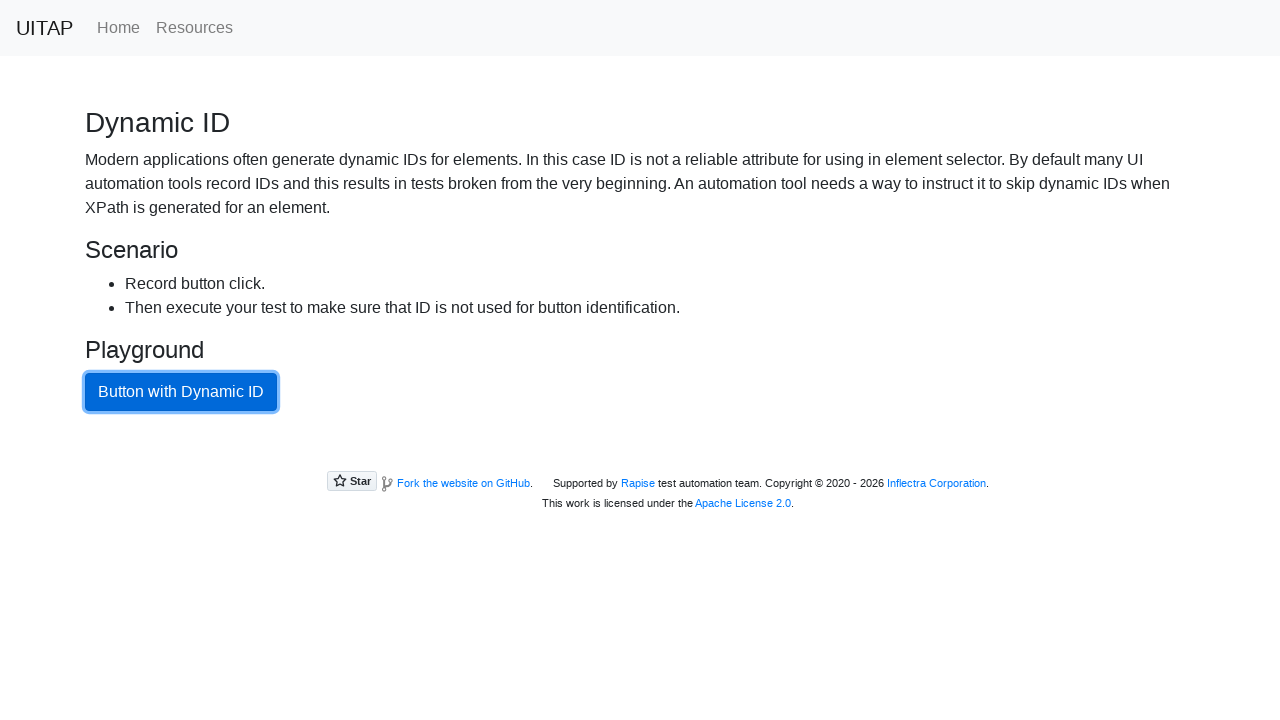

Clicked button with dynamic ID again to verify reliable location by text content at (181, 392) on xpath=//button[text()='Button with Dynamic ID']
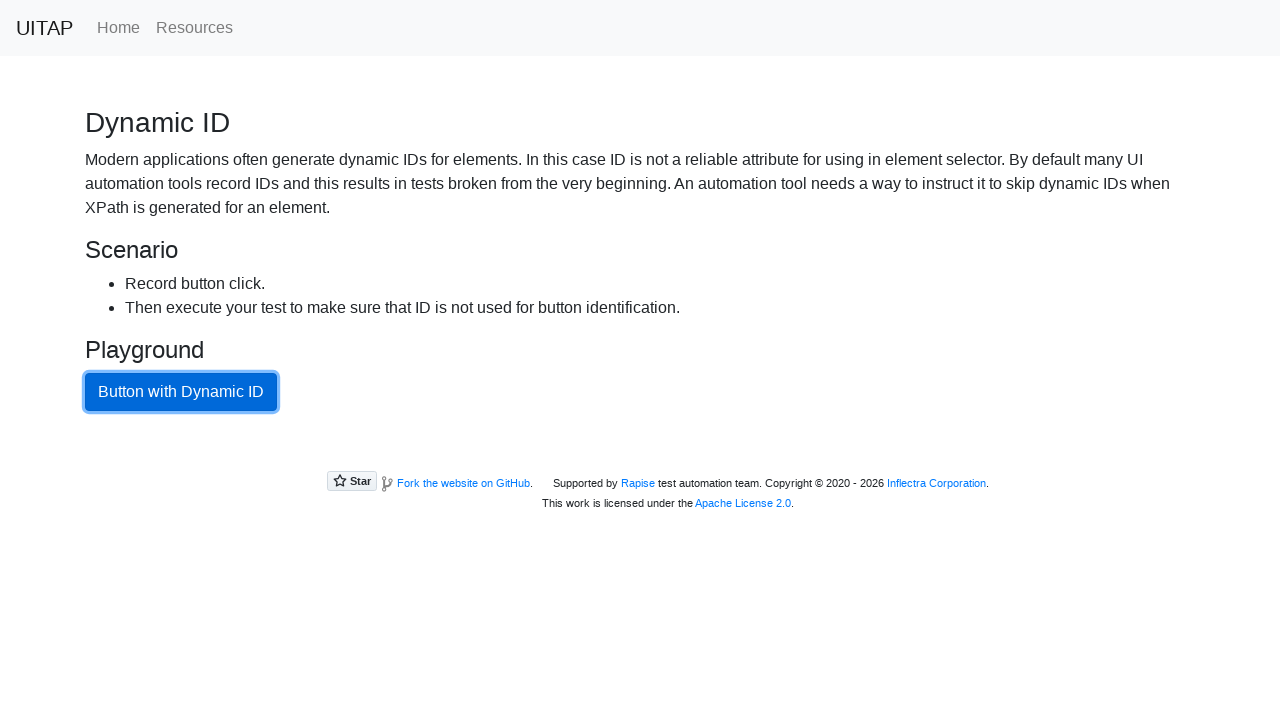

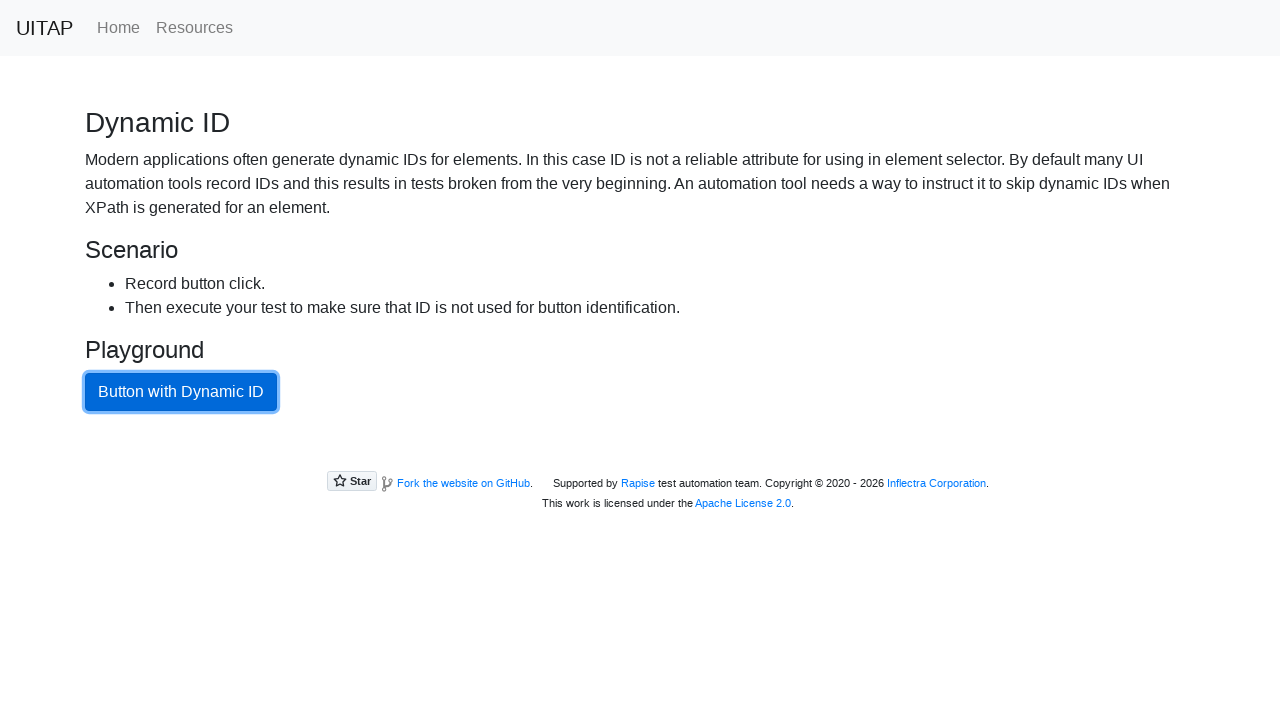